Tests the search functionality on python.org by searching for a non-existent term and verifying that "No results found" message is displayed

Starting URL: https://www.python.org

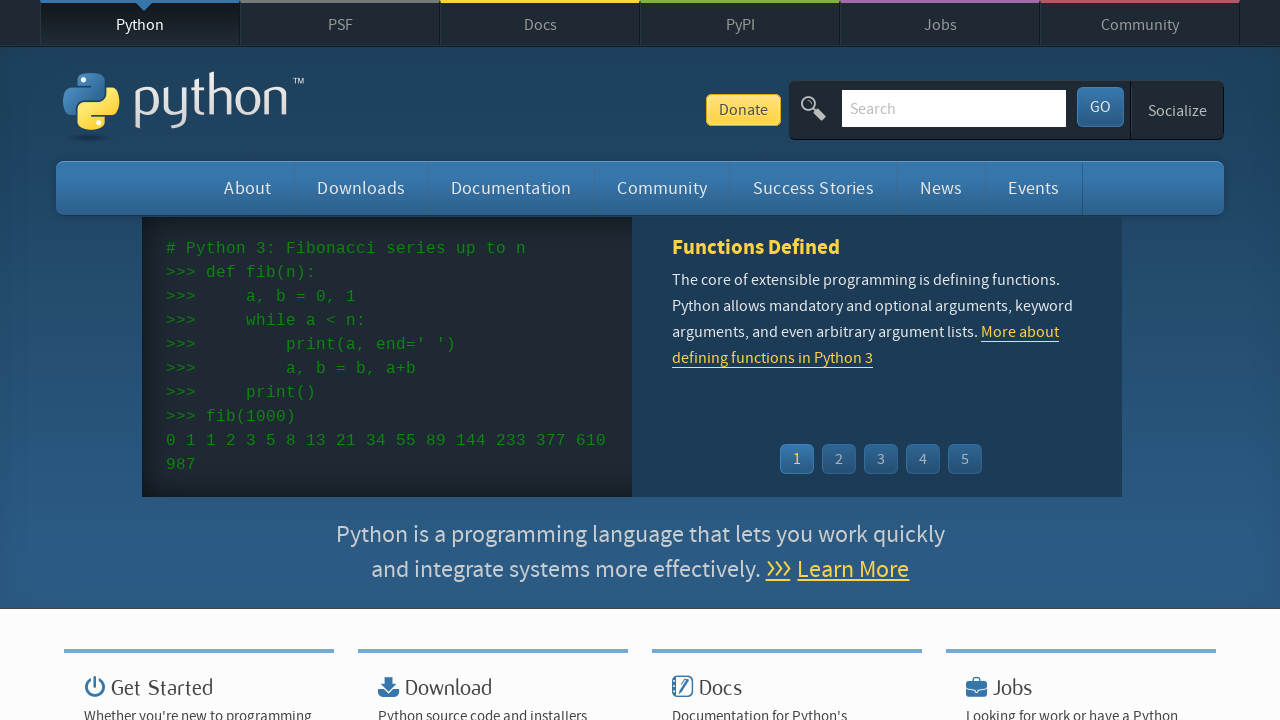

Filled search box with non-existent term 'bla bla' on input[name='q']
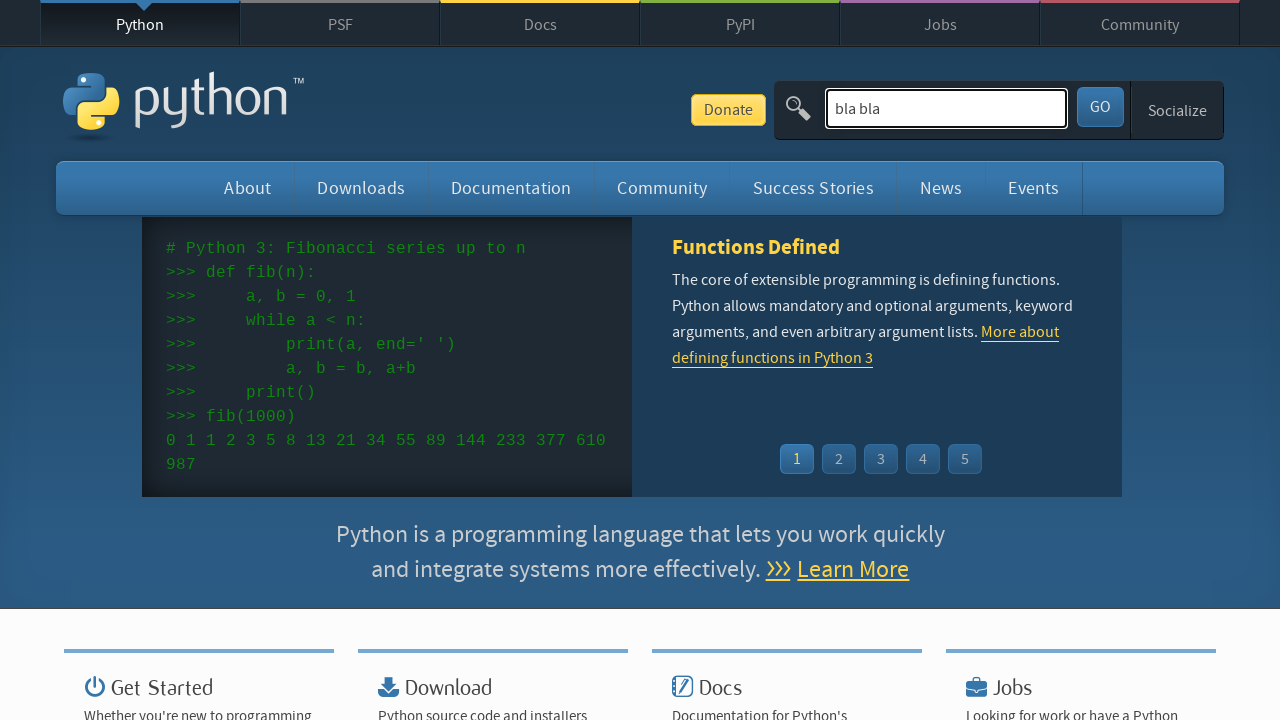

Clicked submit button to search for 'bla bla' at (1100, 107) on button[id='submit']
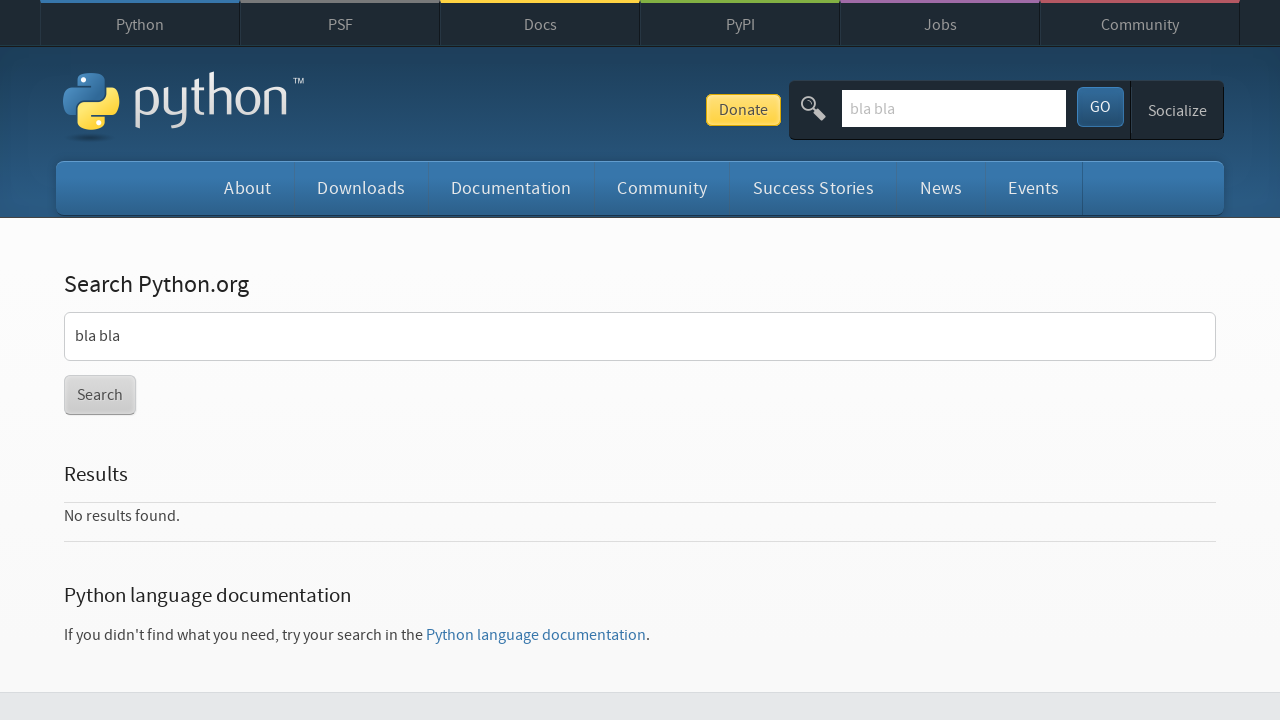

Verified 'No results found.' message is displayed
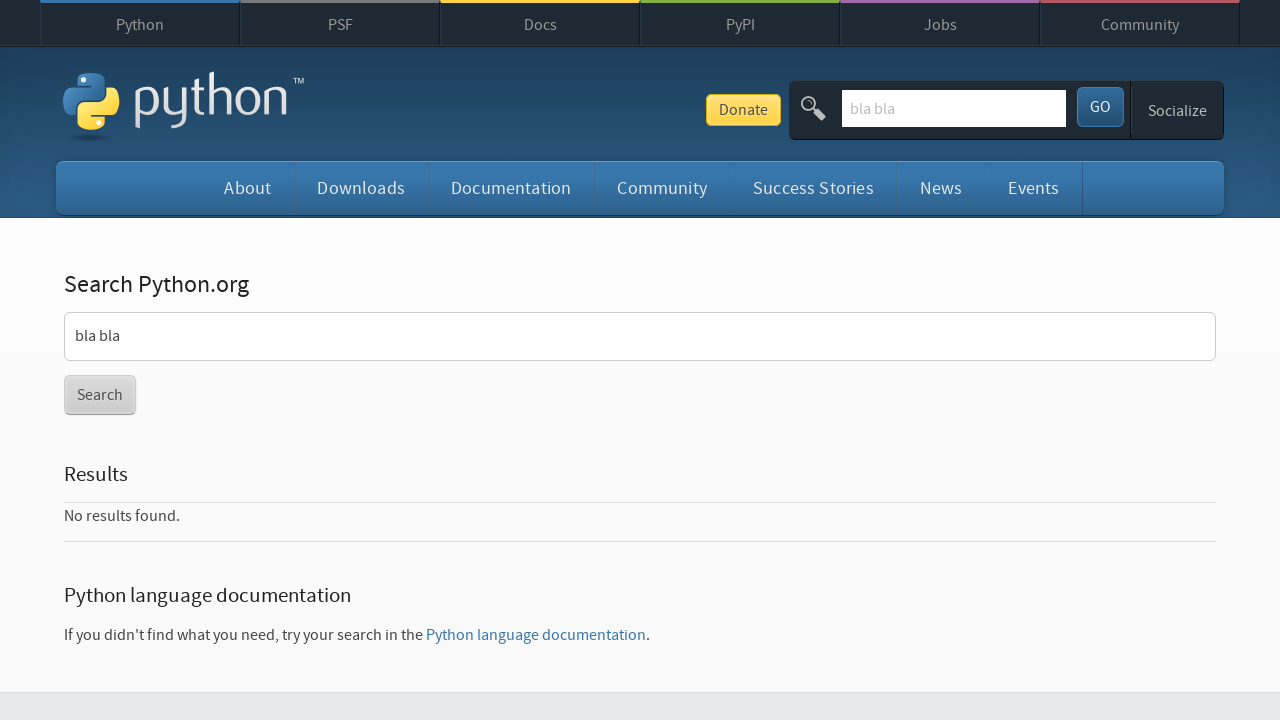

Retrieved page title: Welcome to Python.org
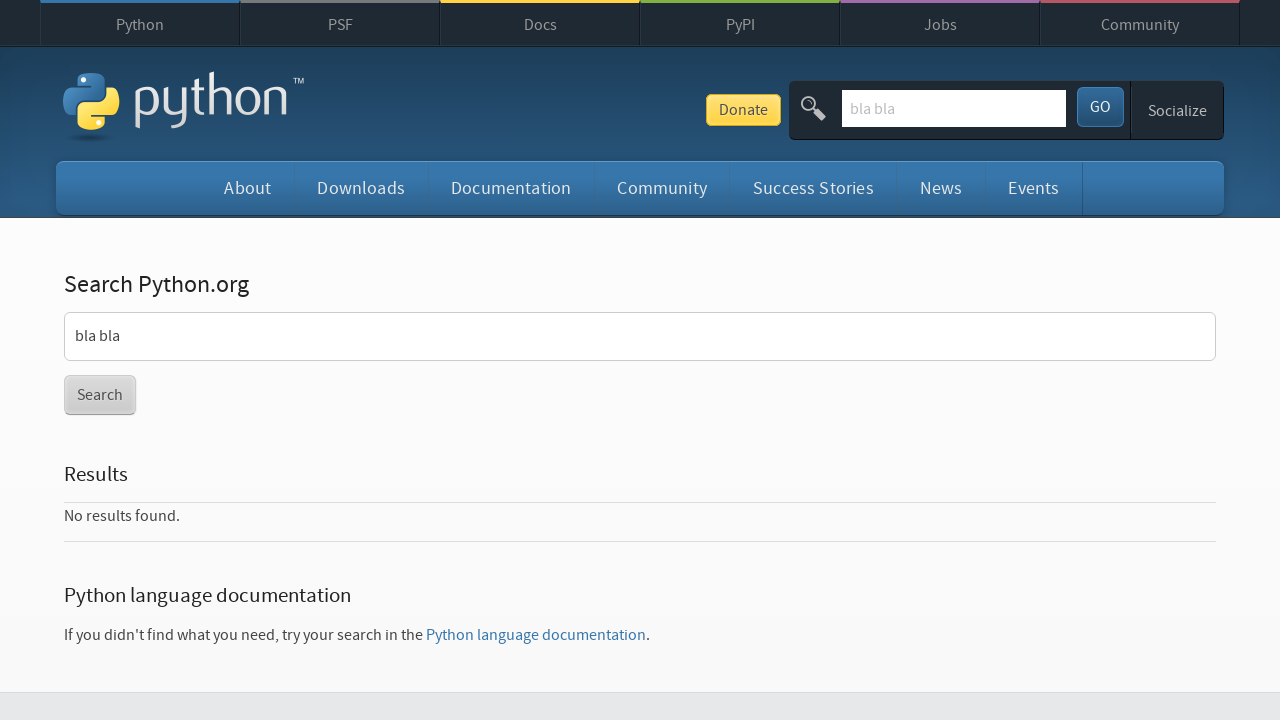

Retrieved page URL: https://www.python.org/search/?q=bla+bla&submit=
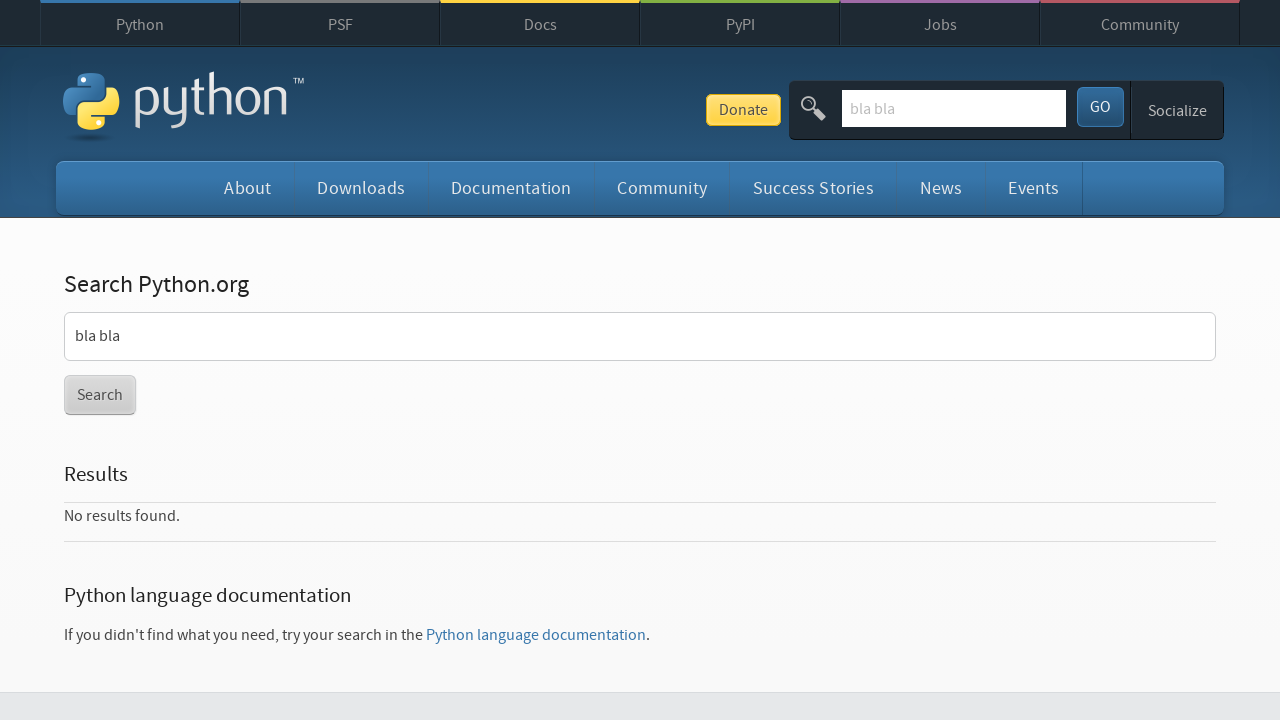

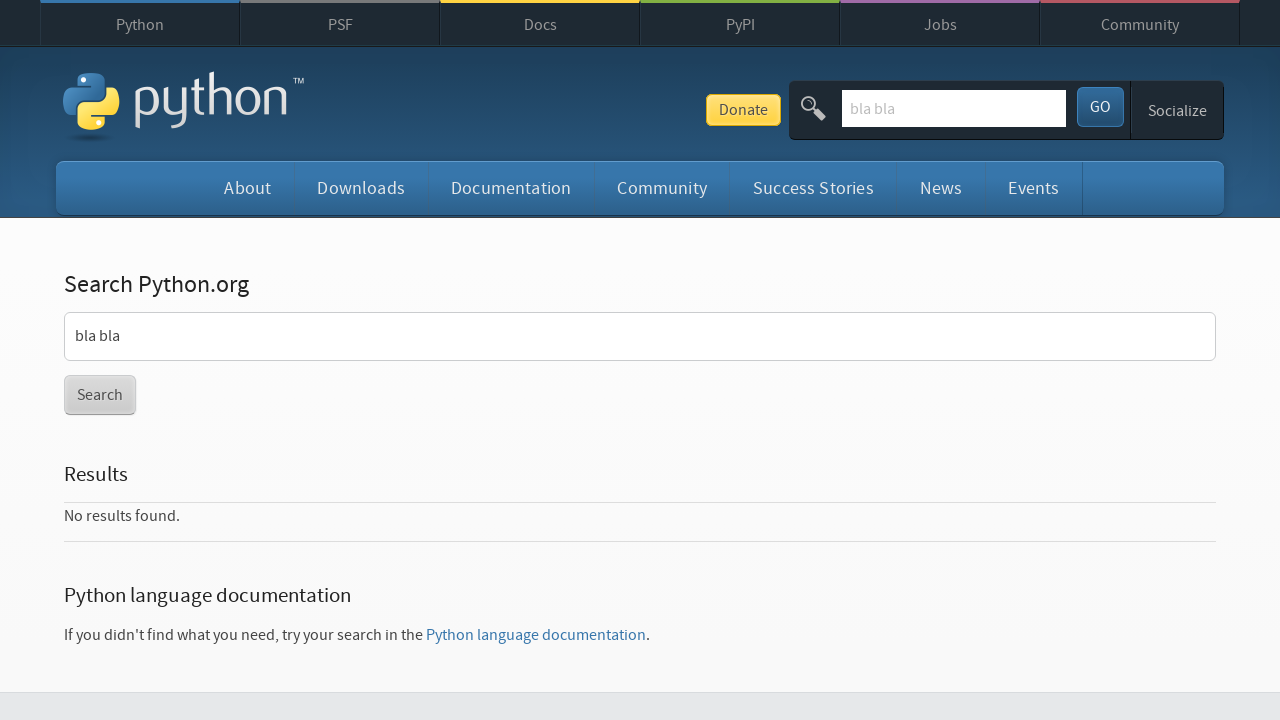